Tests opting out of A/B tests by adding an opt-out cookie before navigating to the A/B test page

Starting URL: http://the-internet.herokuapp.com

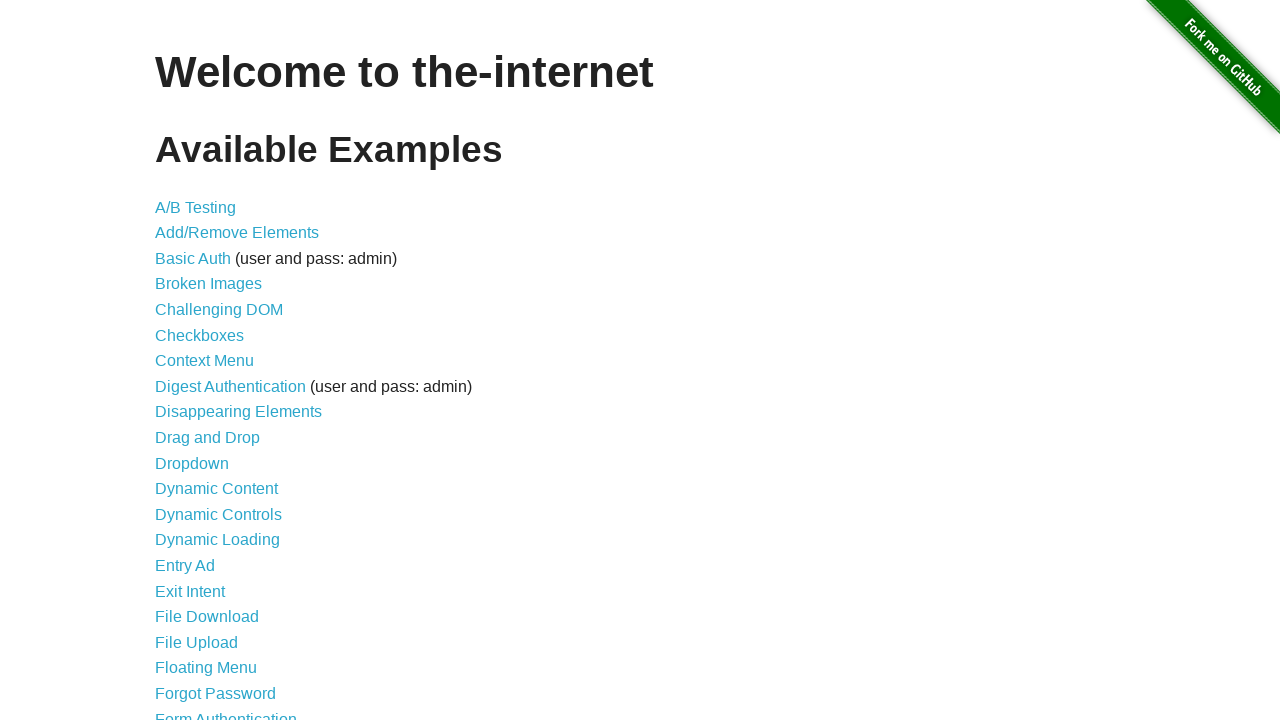

Added optimizelyOptOut cookie to opt out of A/B tests
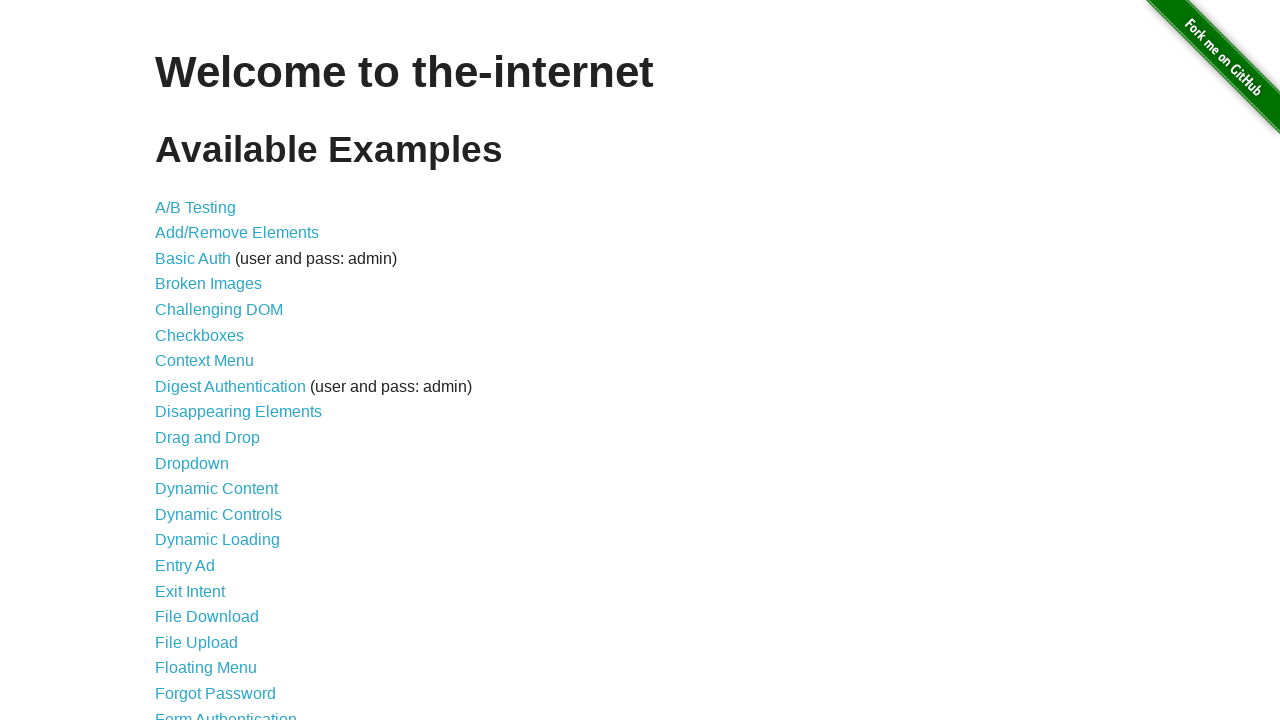

Navigated to A/B test page at http://the-internet.herokuapp.com/abtest
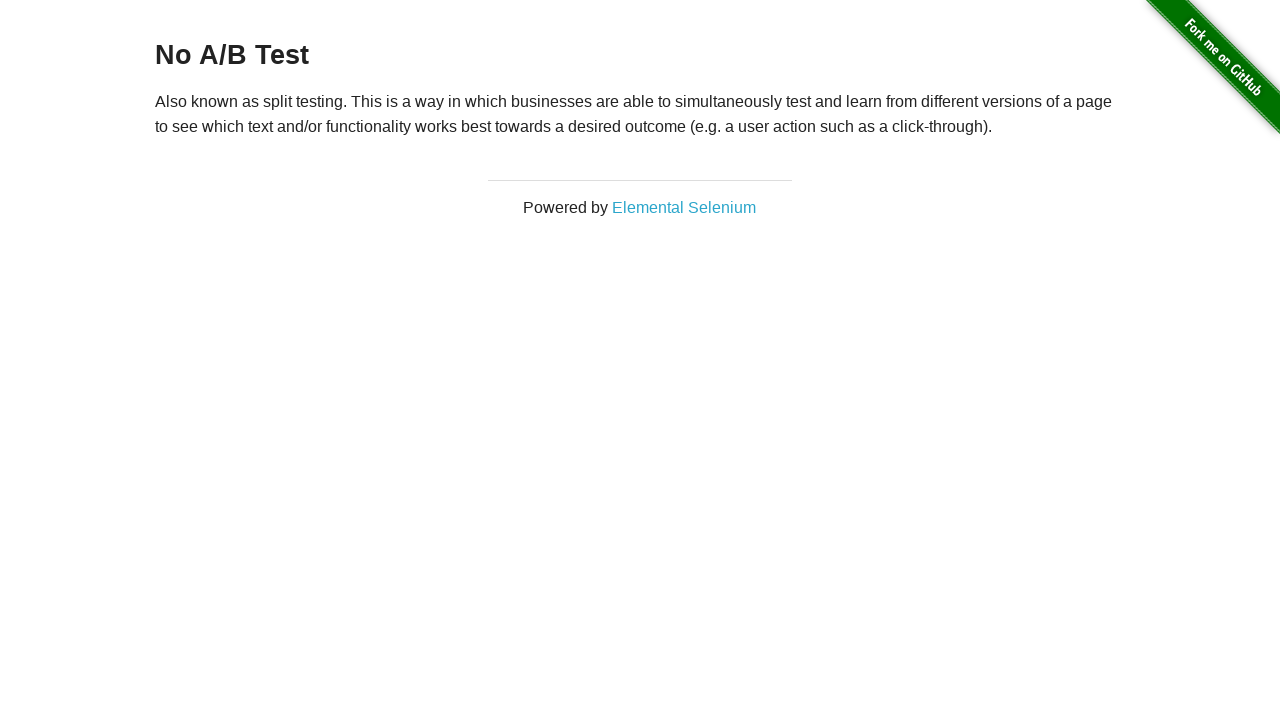

Page heading loaded, confirming A/B test page is ready
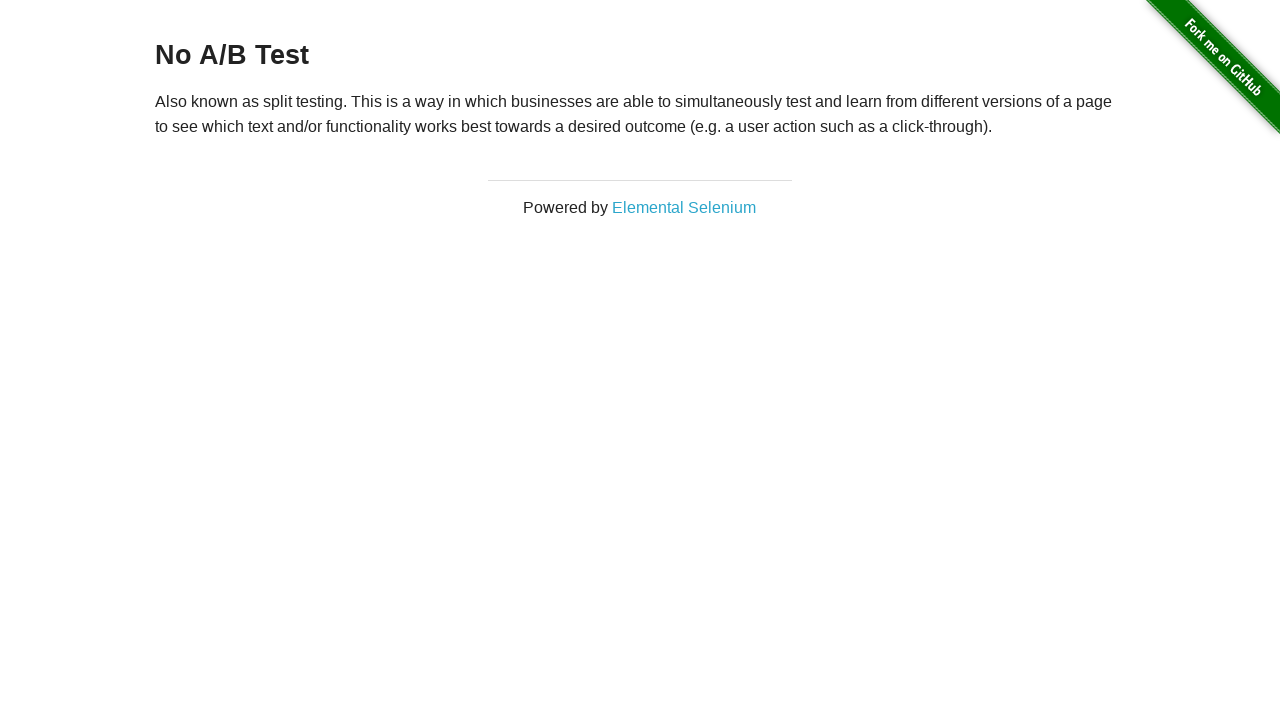

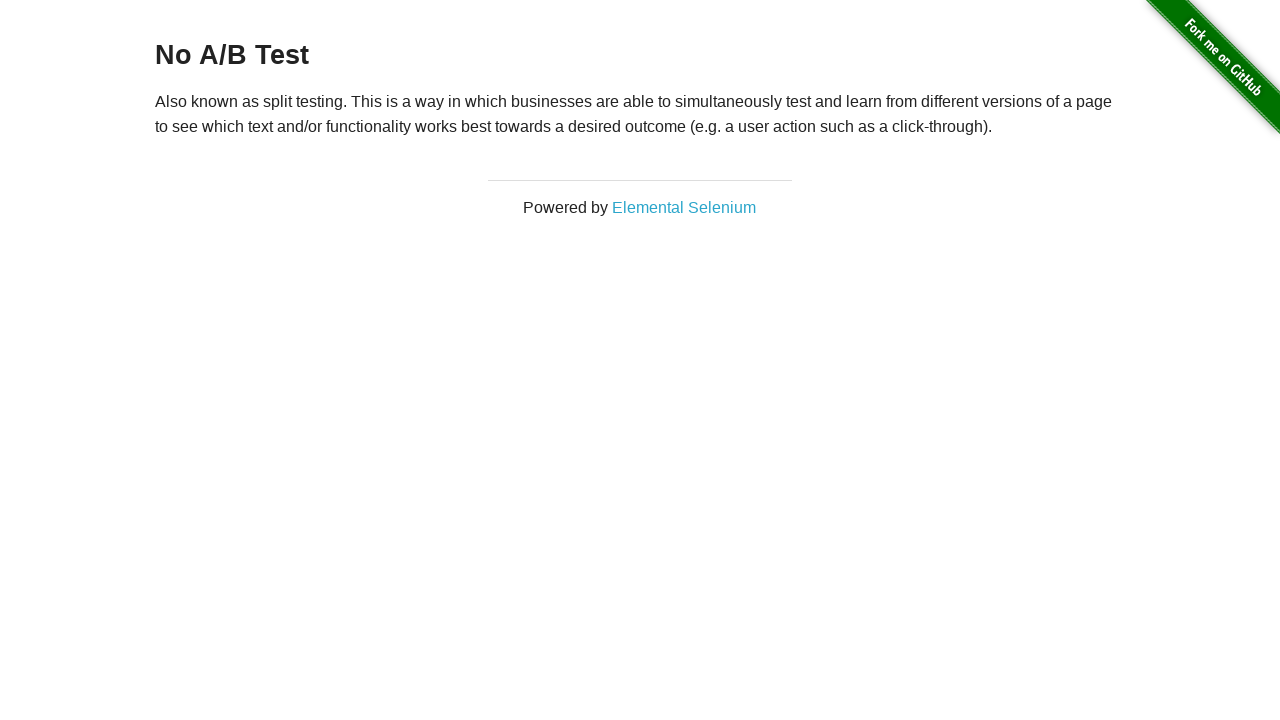